Tests that other controls are hidden when editing a todo item

Starting URL: https://demo.playwright.dev/todomvc

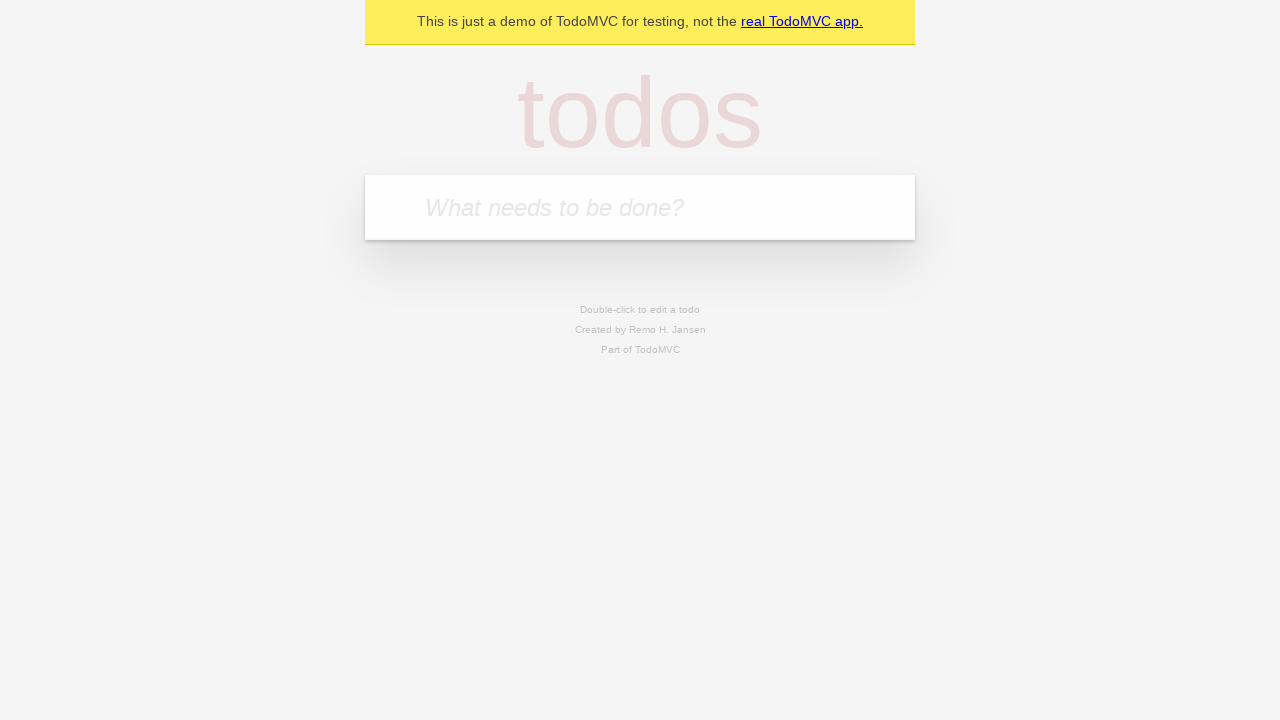

Filled input with first todo item 'buy some cheese' on internal:attr=[placeholder="What needs to be done?"i]
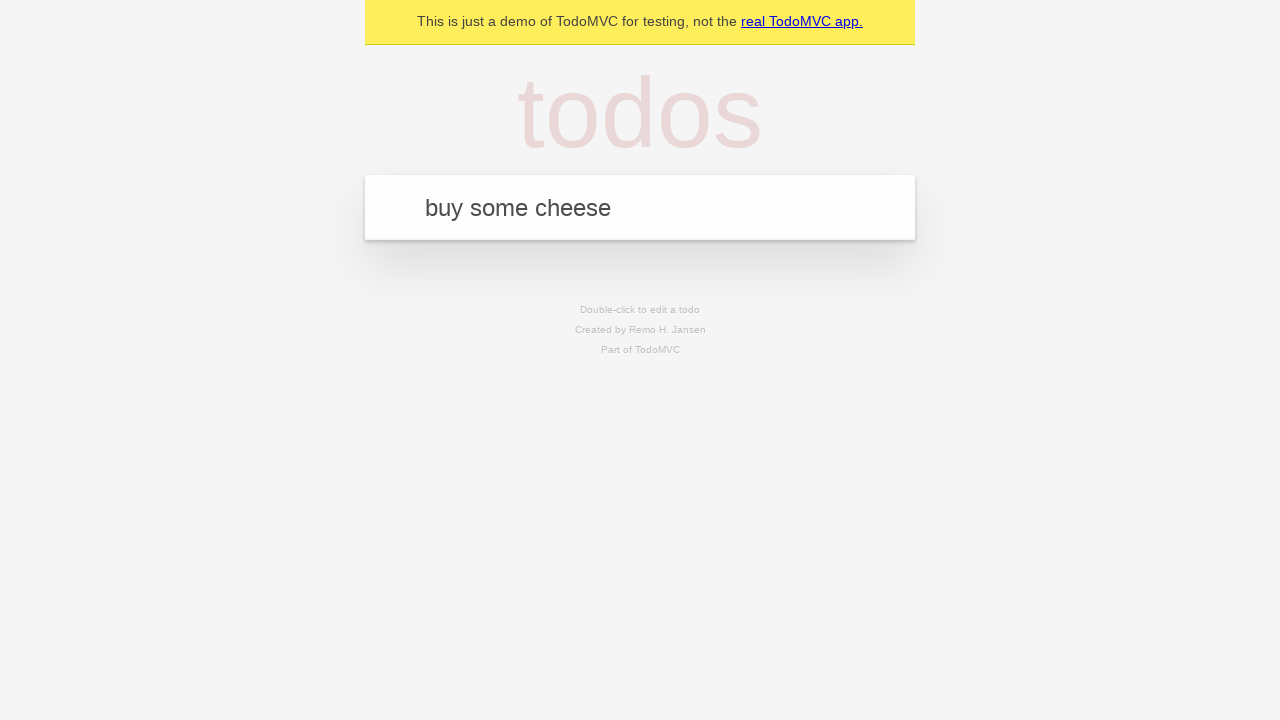

Pressed Enter to add first todo item on internal:attr=[placeholder="What needs to be done?"i]
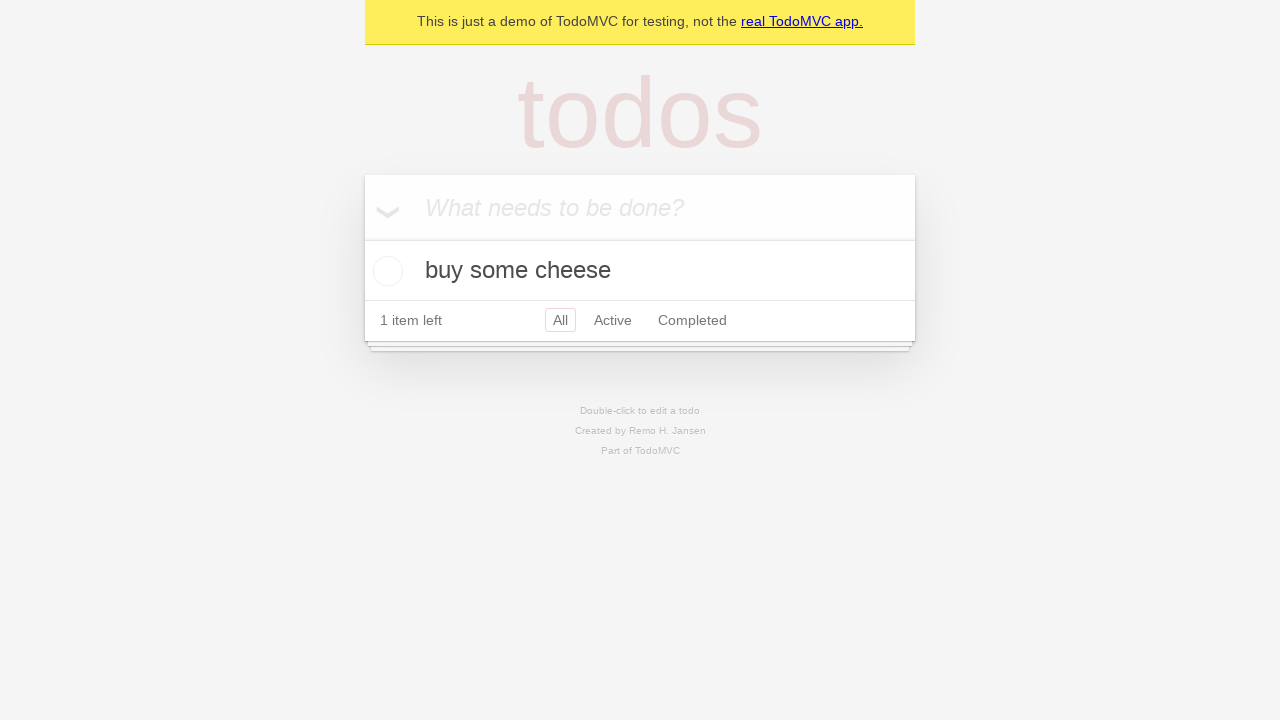

Filled input with second todo item 'feed the cat' on internal:attr=[placeholder="What needs to be done?"i]
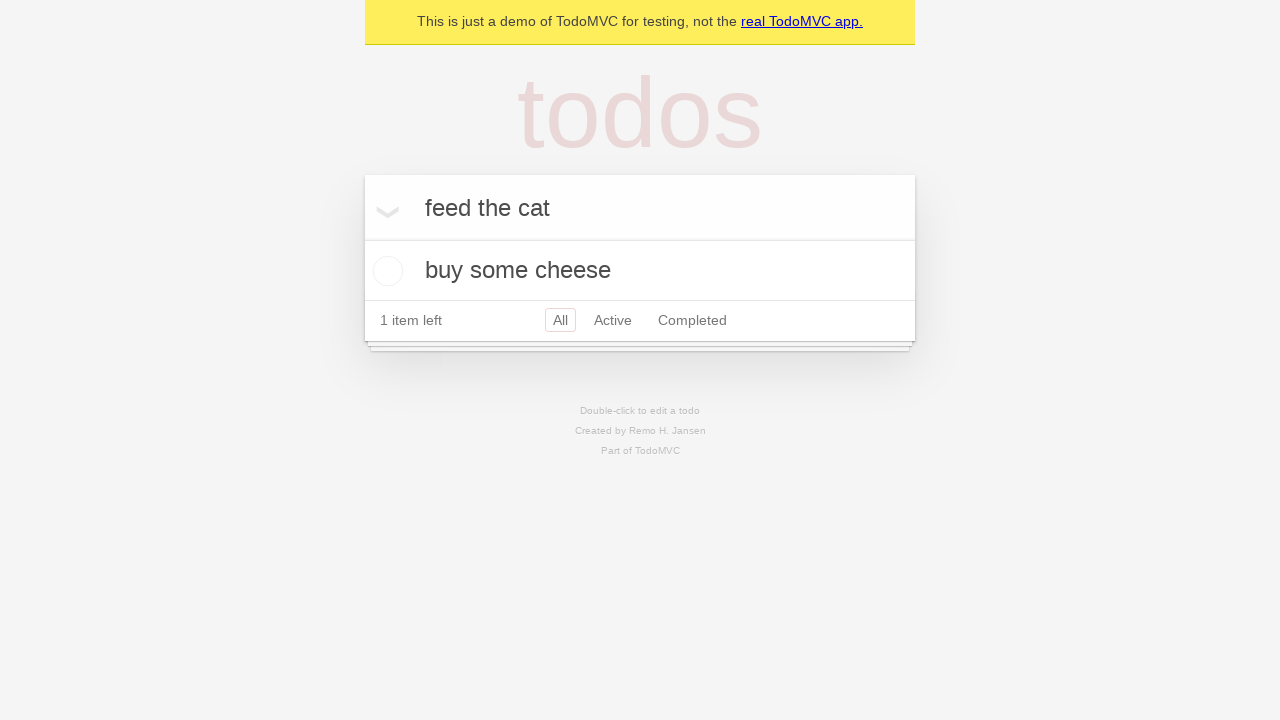

Pressed Enter to add second todo item on internal:attr=[placeholder="What needs to be done?"i]
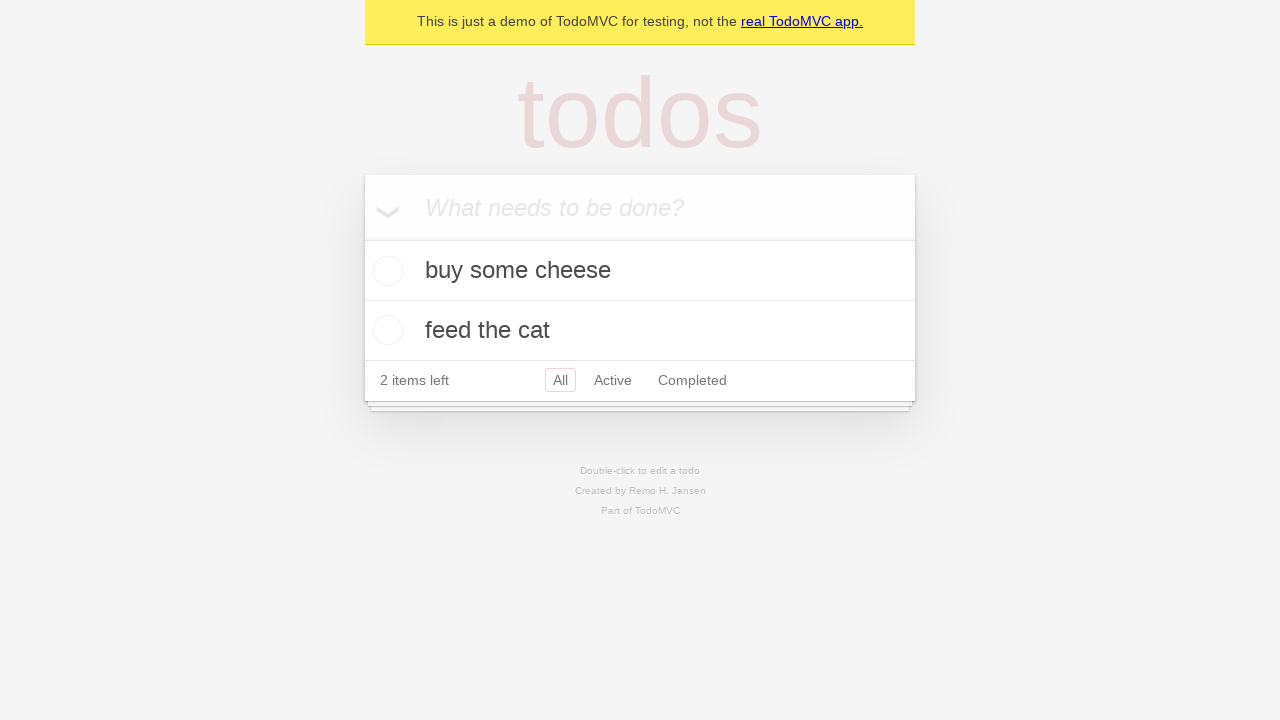

Filled input with third todo item 'book a doctors appointment' on internal:attr=[placeholder="What needs to be done?"i]
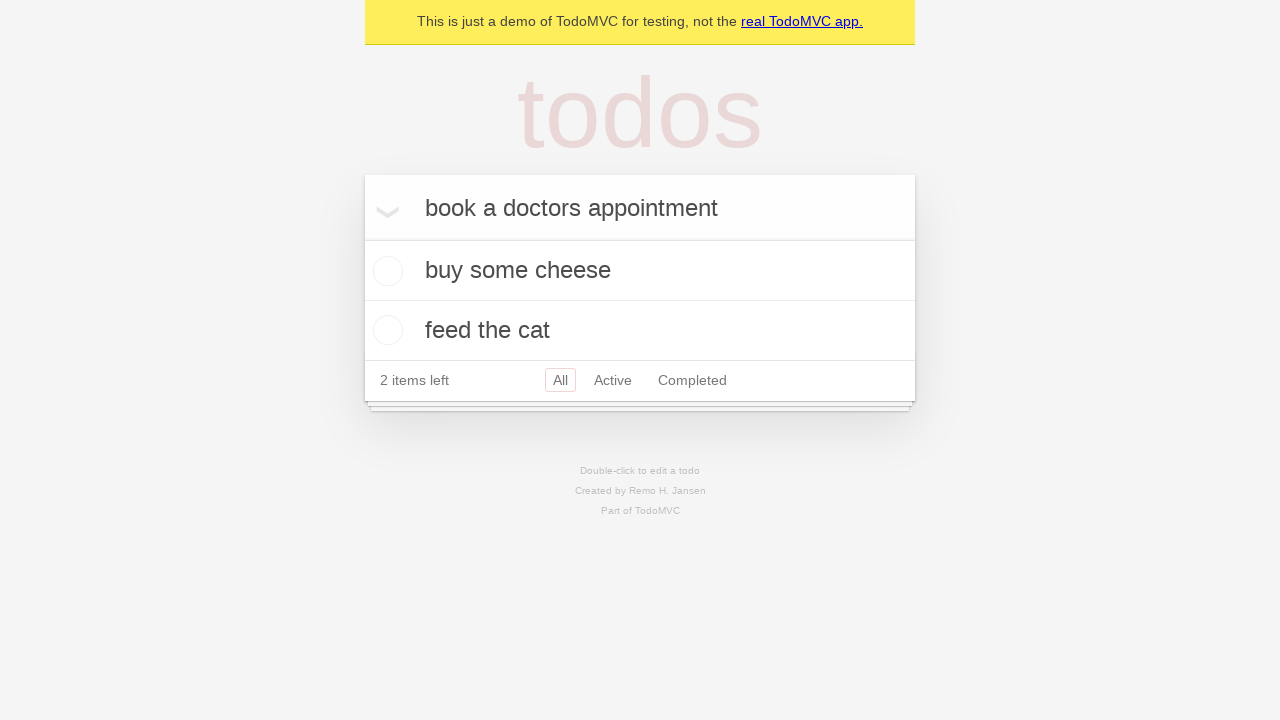

Pressed Enter to add third todo item on internal:attr=[placeholder="What needs to be done?"i]
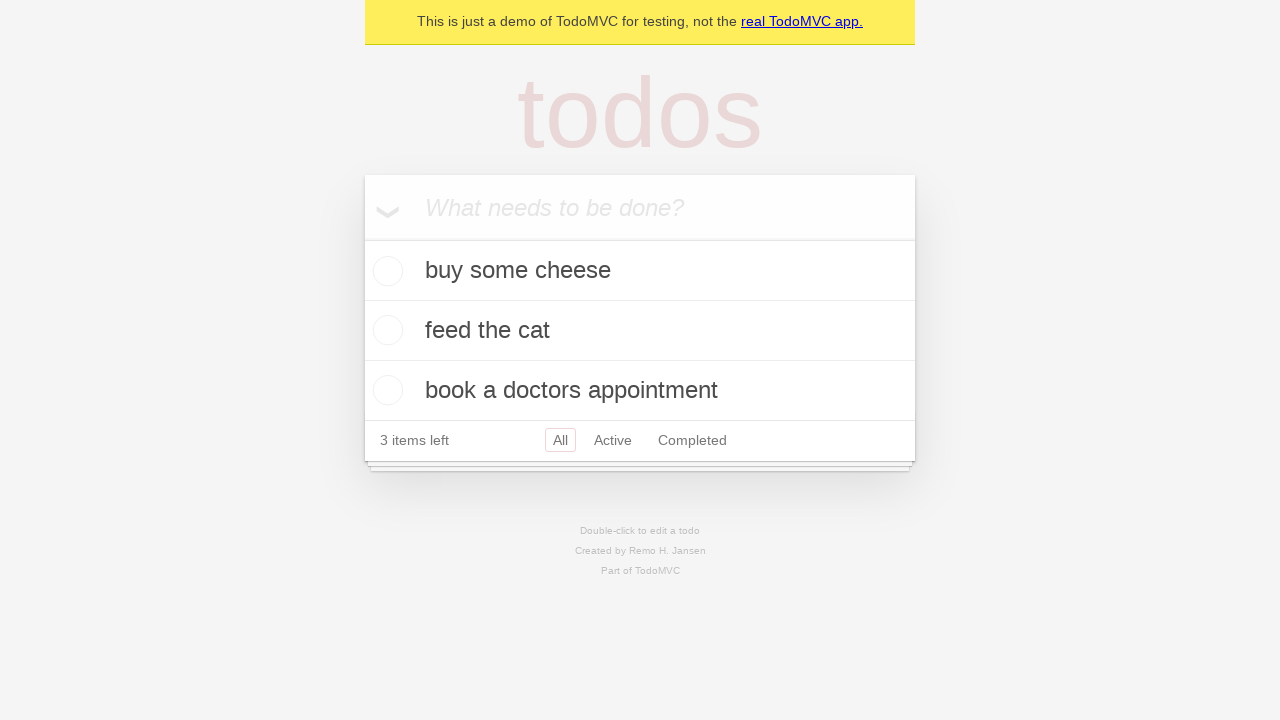

Double-clicked second todo item to enter edit mode at (640, 331) on internal:testid=[data-testid="todo-item"s] >> nth=1
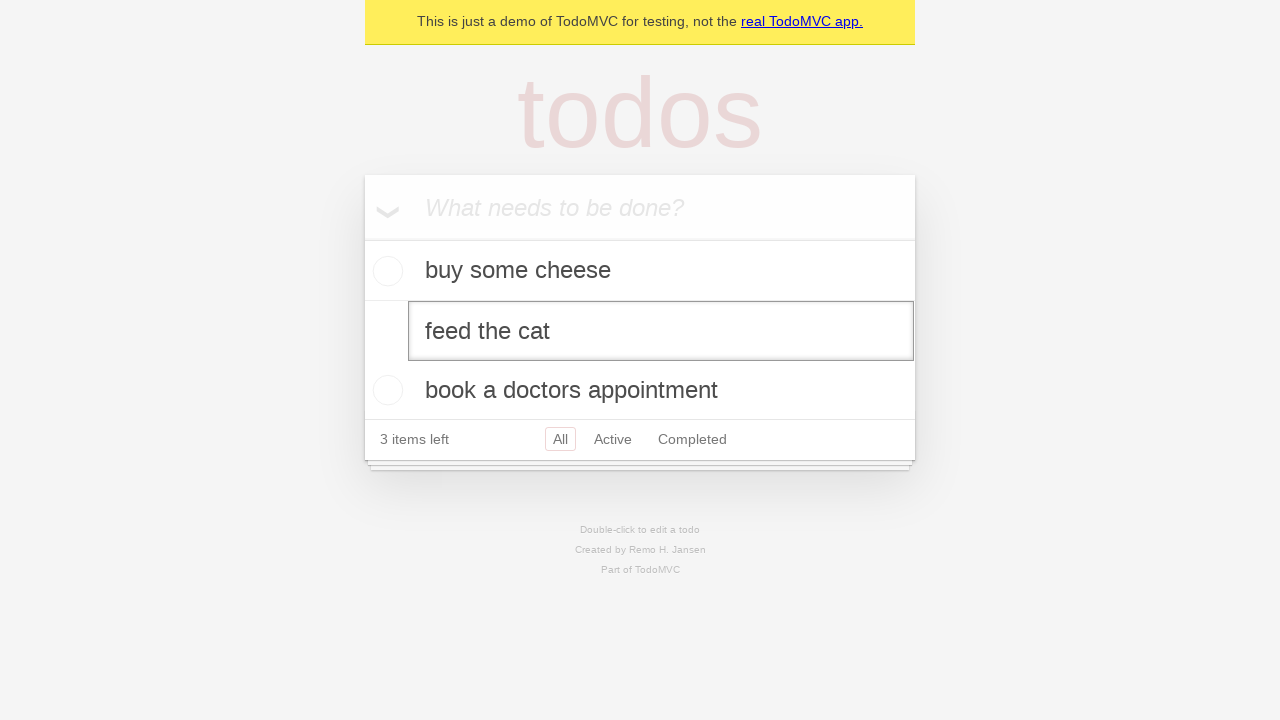

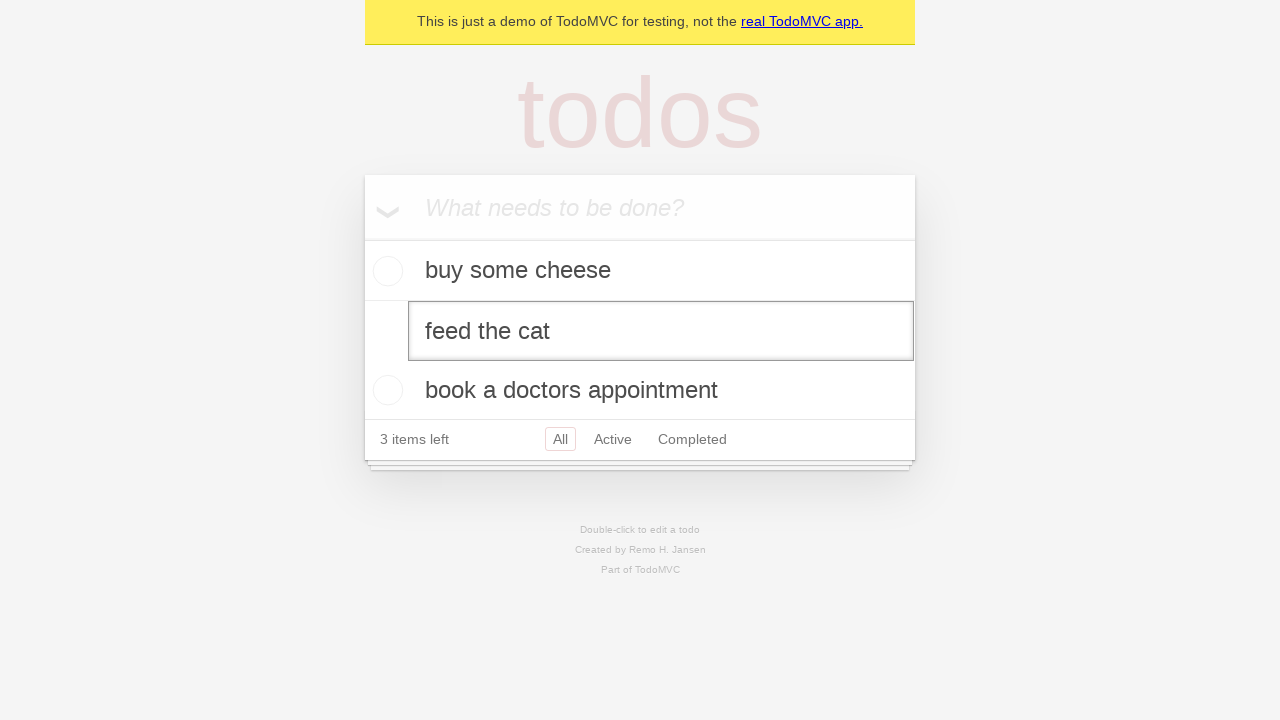